Tests ability to uncheck all checkboxes using CSS selectors - checks all first, then unchecks all and verifies state

Starting URL: https://moatazeldebsy.github.io/test-automation-practices/#/checkboxes

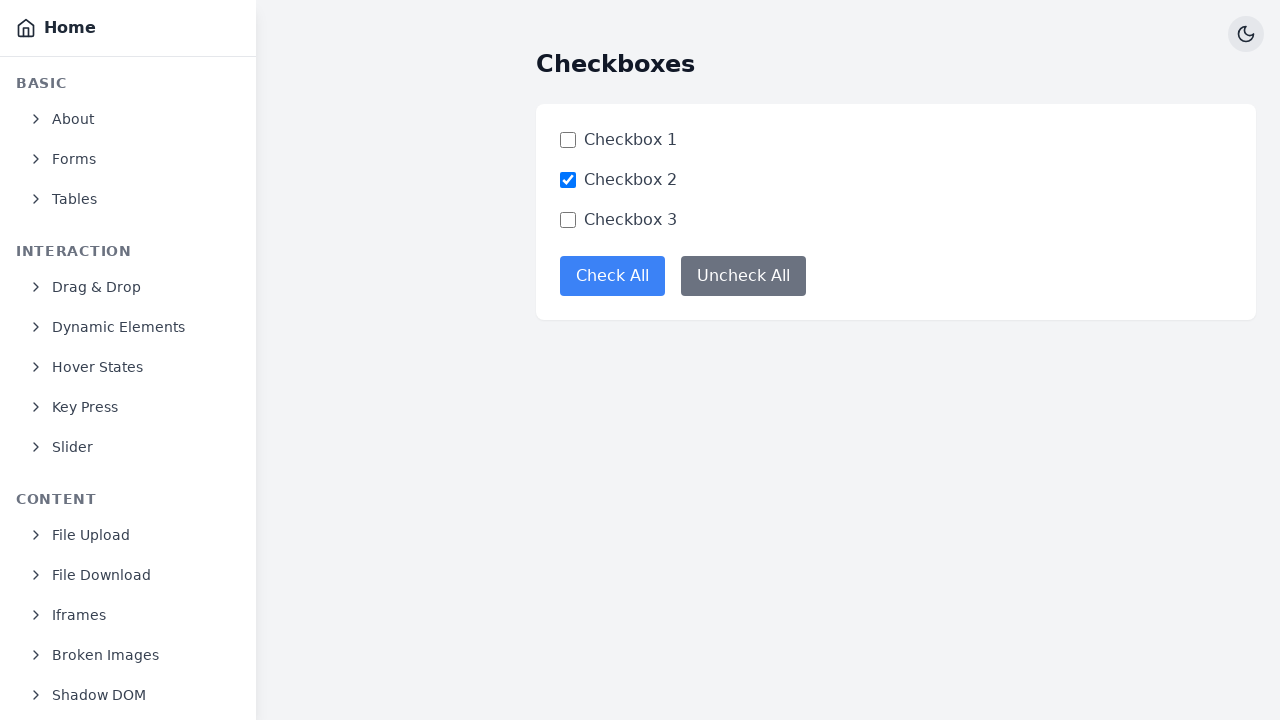

Clicked 'Check All' button to check all checkboxes at (612, 276) on button[data-test='check-all-button']
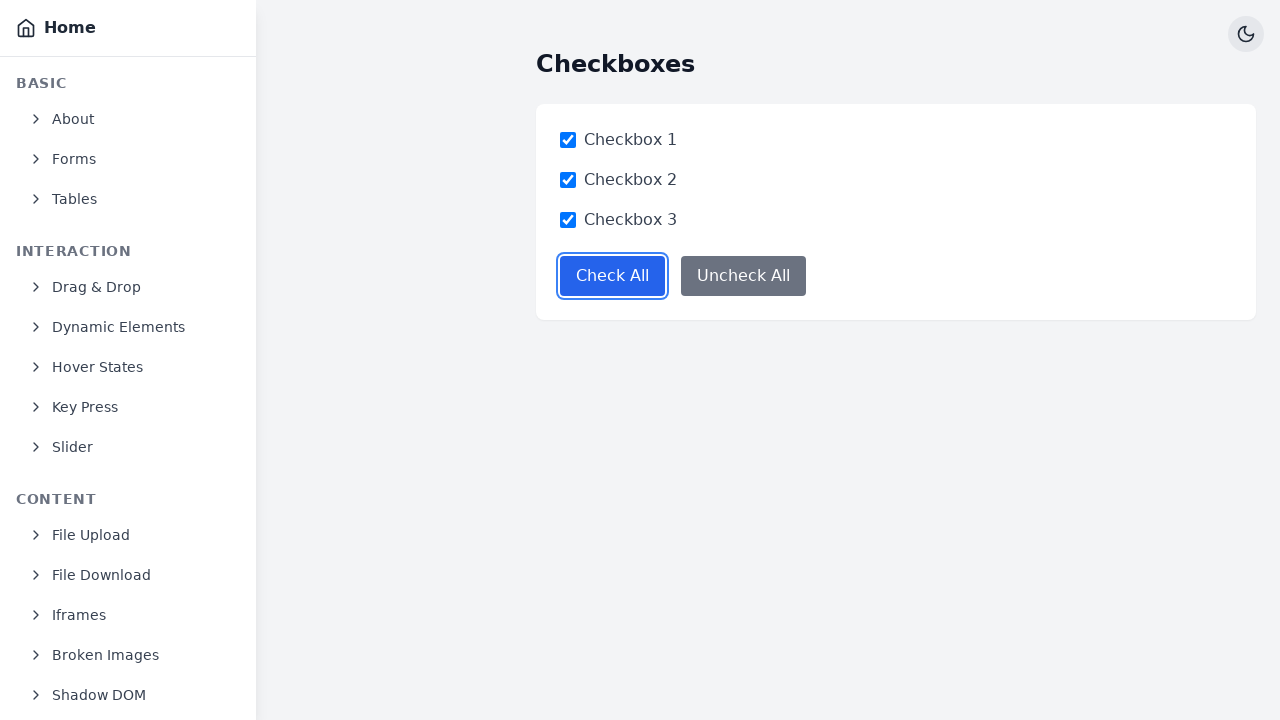

Clicked 'Uncheck All' button to uncheck all checkboxes at (744, 276) on button[data-test='uncheck-all-button']
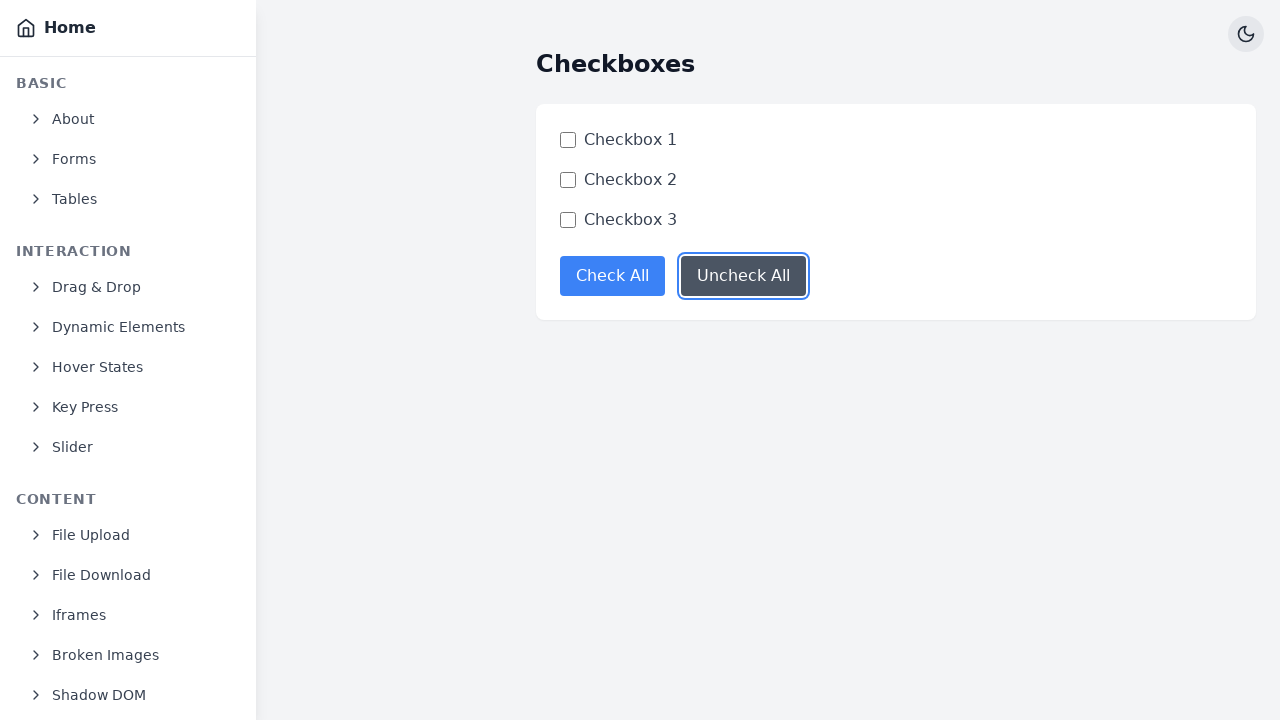

Verified checkbox1 is unchecked
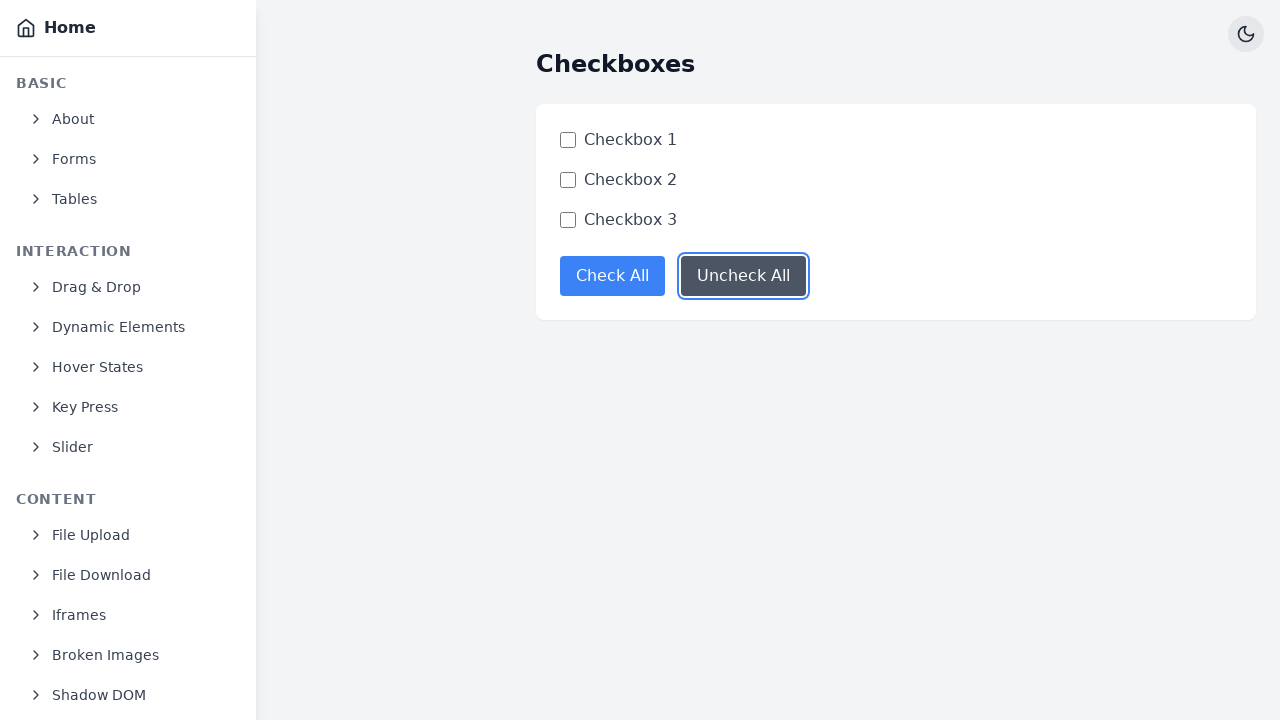

Verified checkbox2 is unchecked
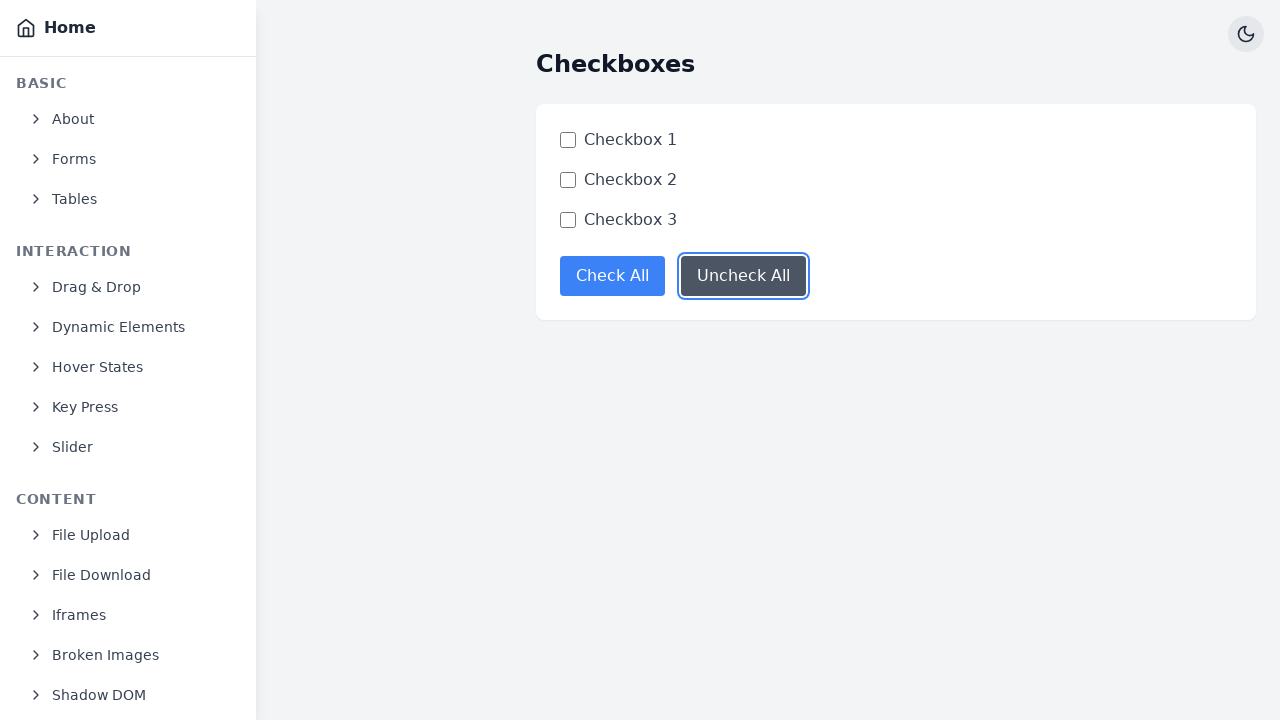

Verified checkbox3 is unchecked
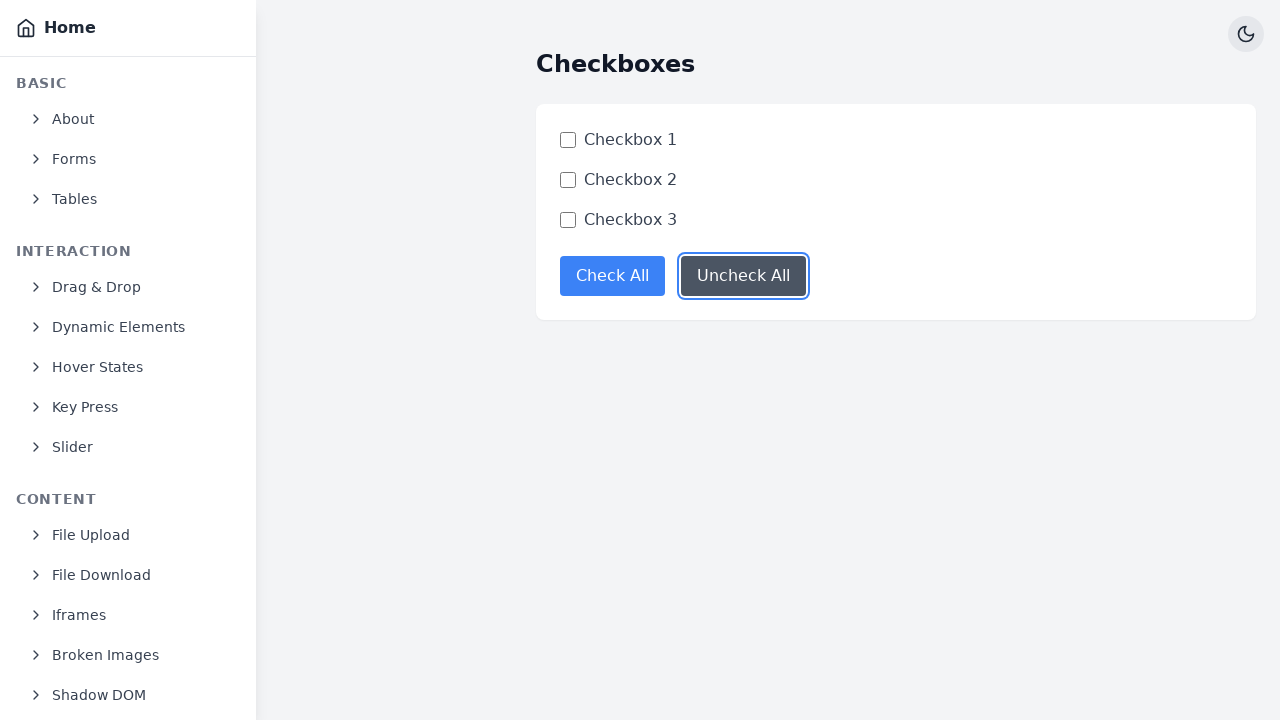

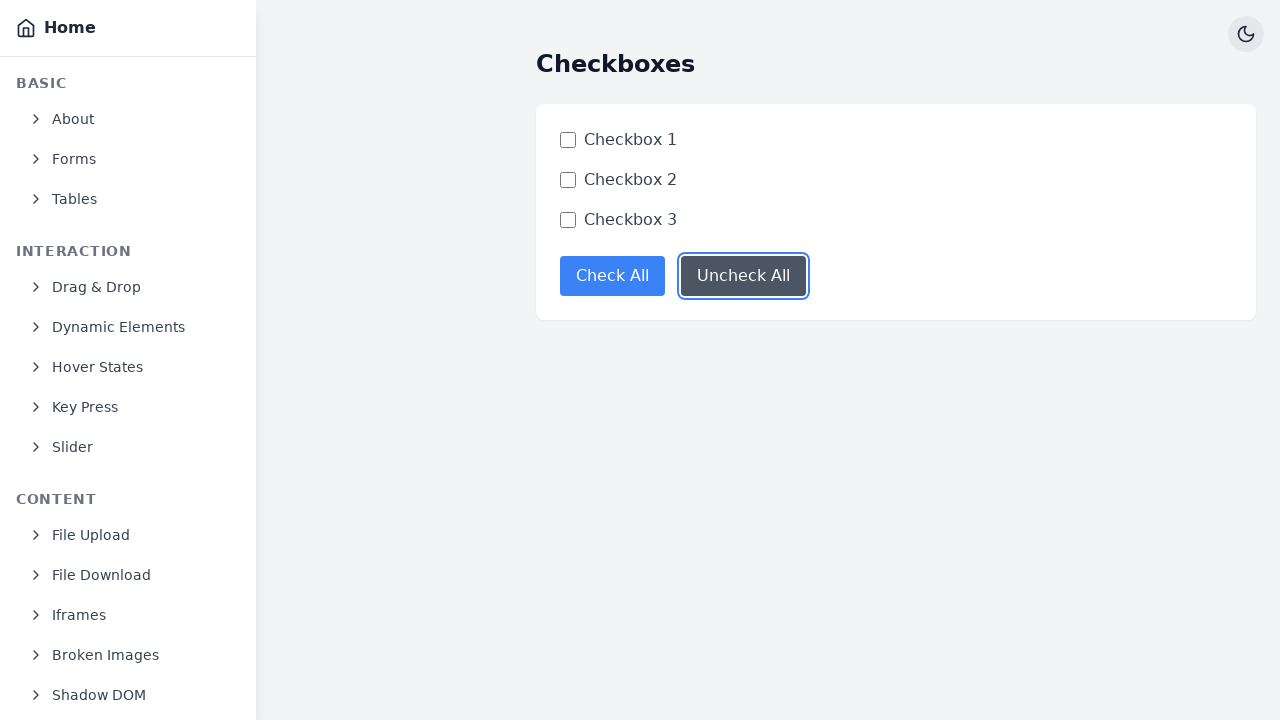